Tests the Automation Exercise website by verifying the number of links on the homepage, navigating to the Products page, and checking if the special offer element is visible

Starting URL: https://www.automationexercise.com/

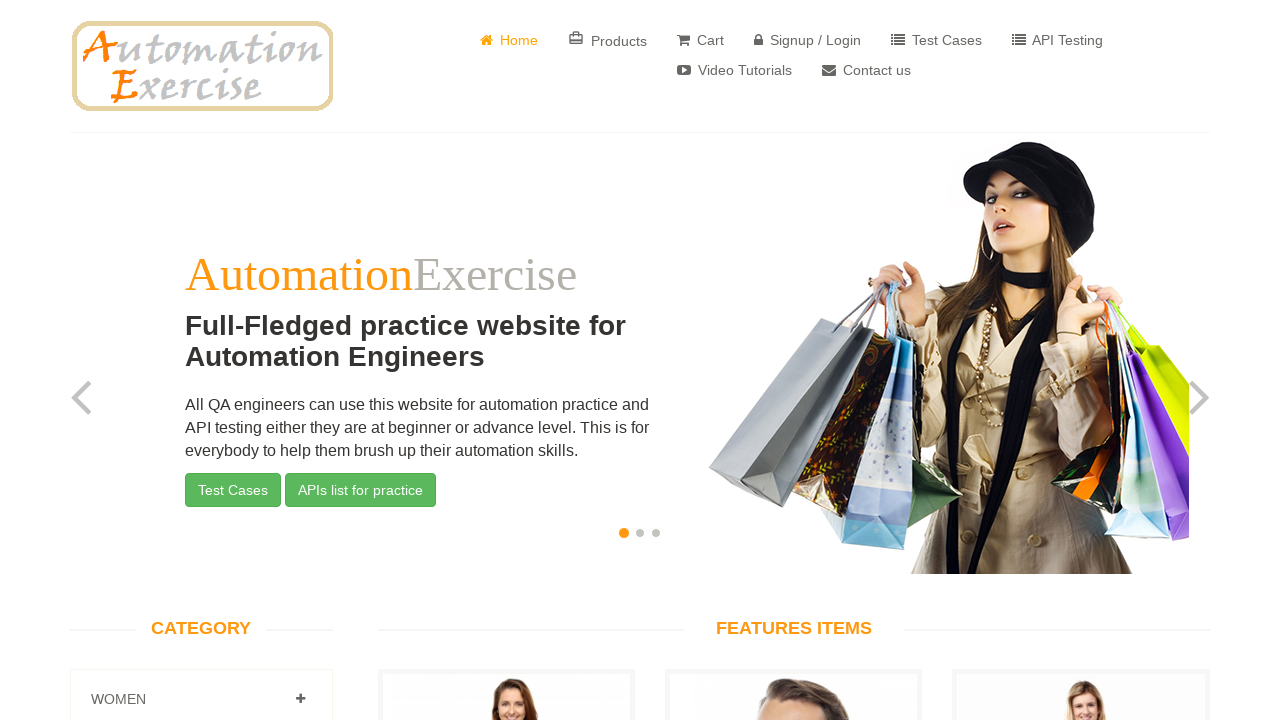

Located all links on the homepage
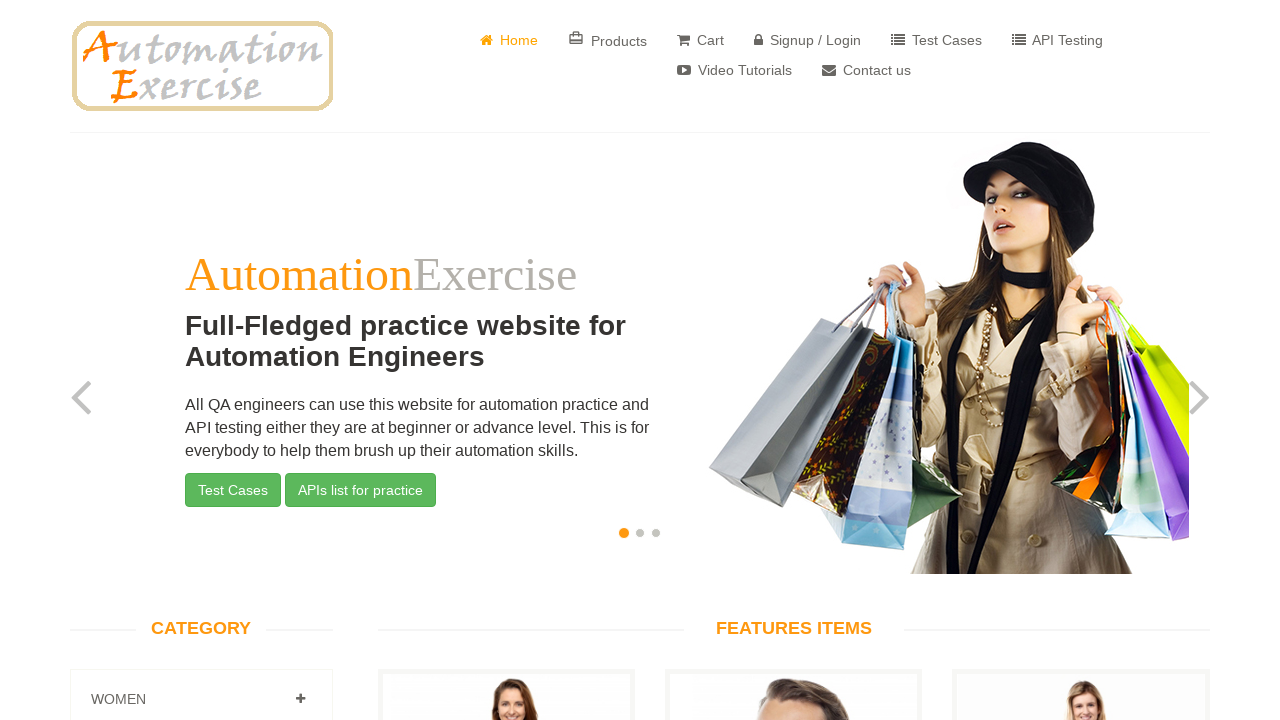

Counted 147 links on the homepage
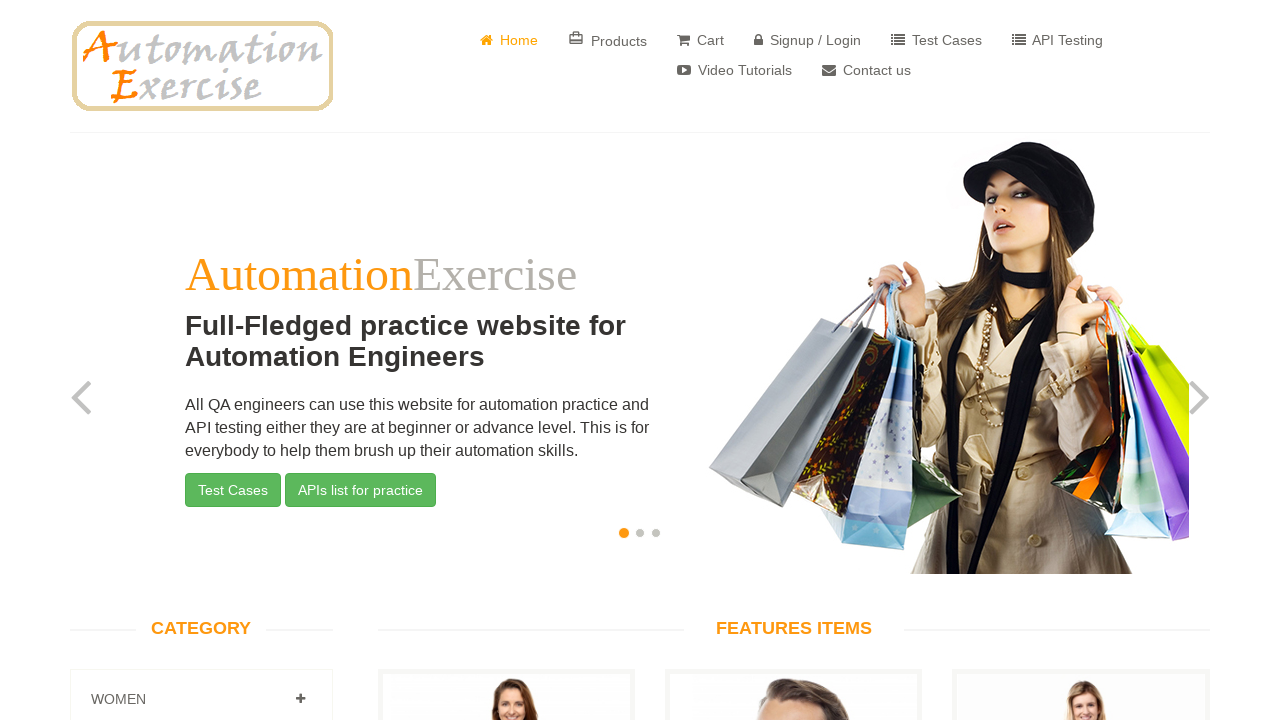

Verified that homepage contains exactly 147 links
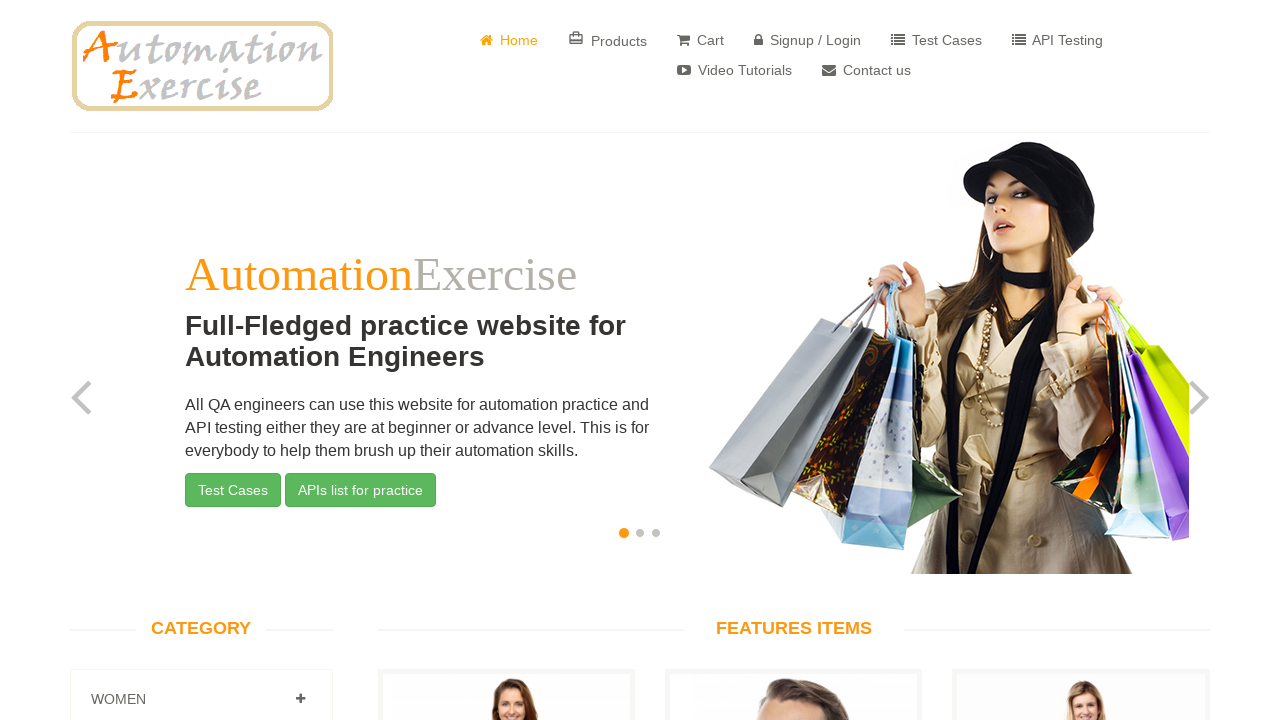

Clicked on Products link at (608, 40) on a:has-text('Products')
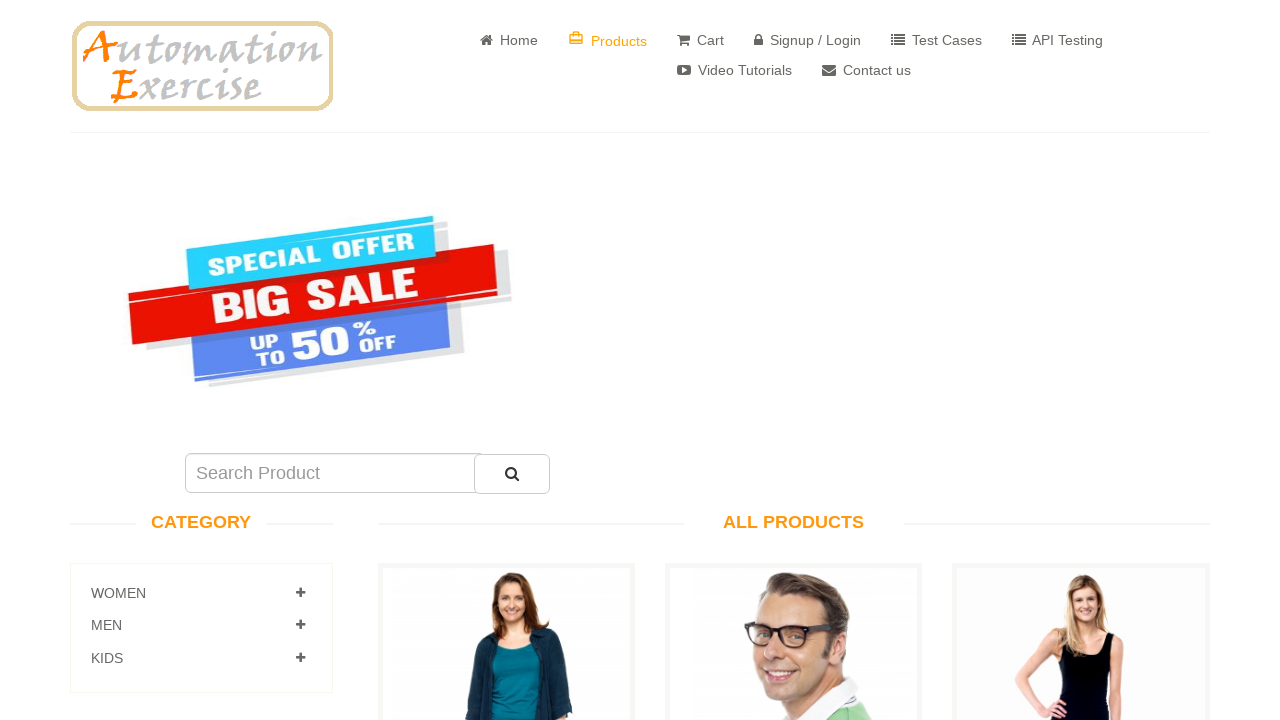

Located special offer element on Products page
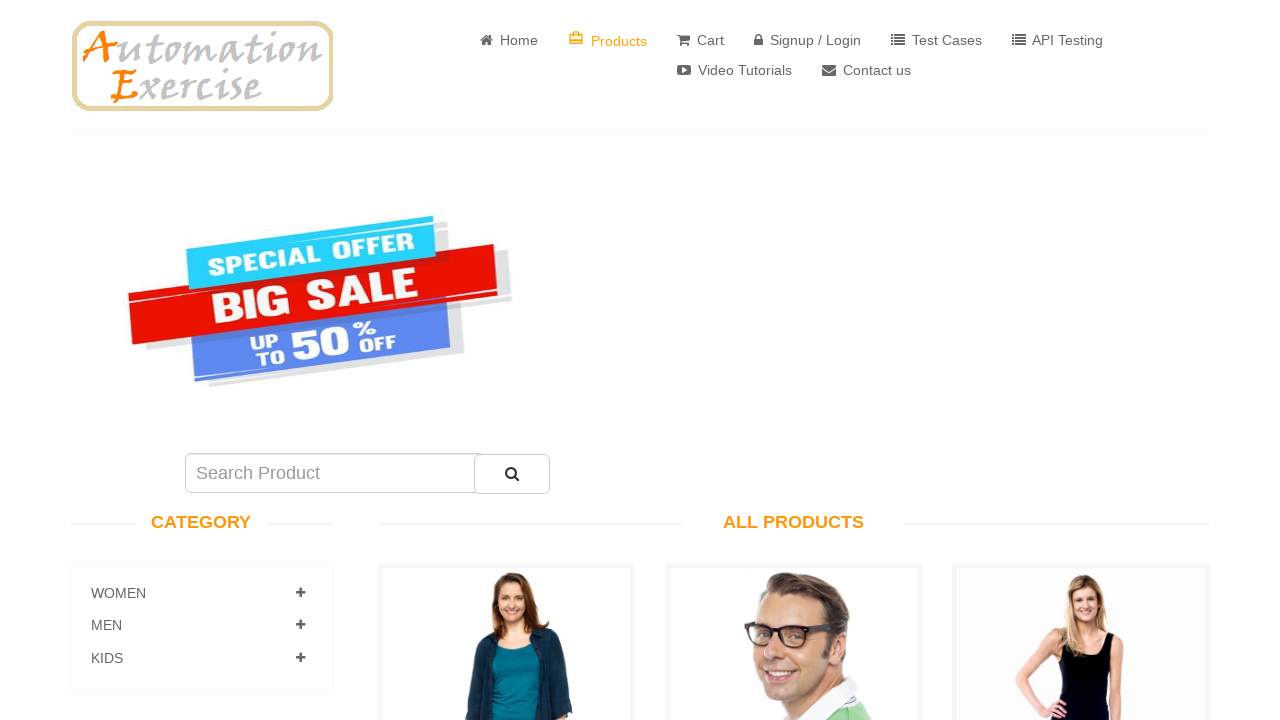

Verified that special offer element is visible
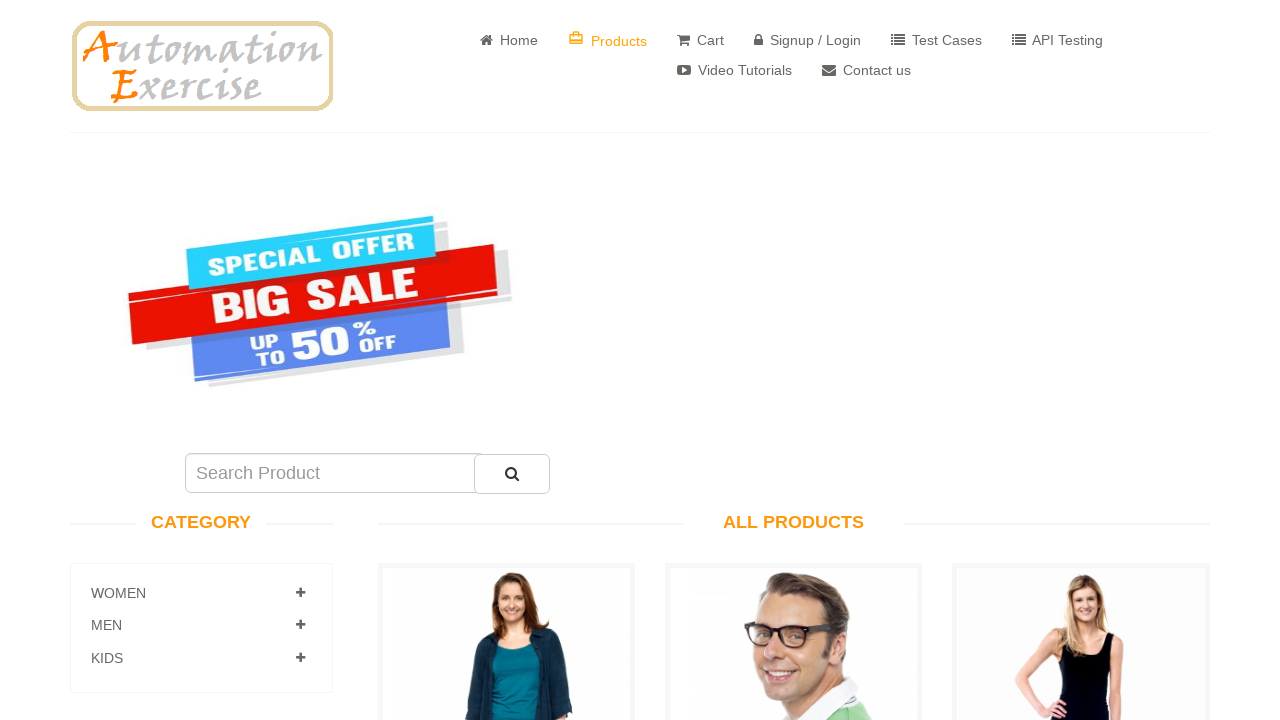

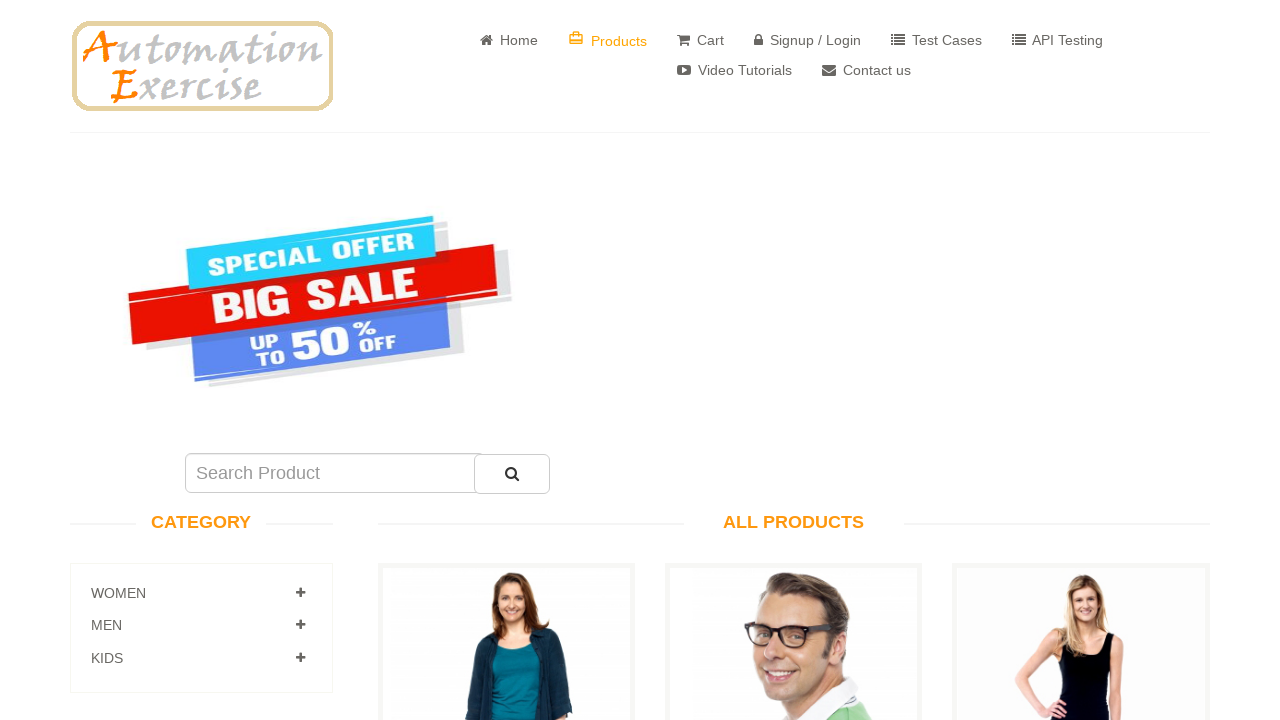